Tests the date picker functionality on Selenium web form page

Starting URL: https://www.selenium.dev/selenium/web/web-form.html

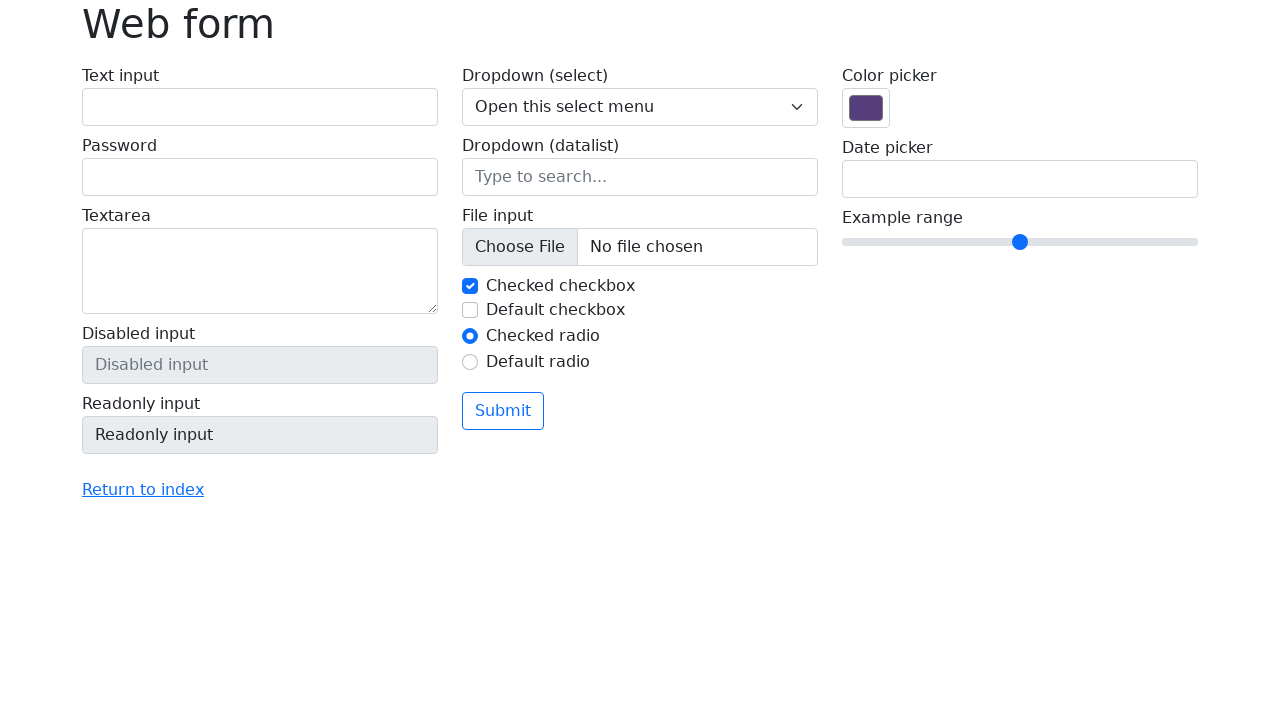

Clicked date input field to open date picker at (1020, 179) on input[name='my-date']
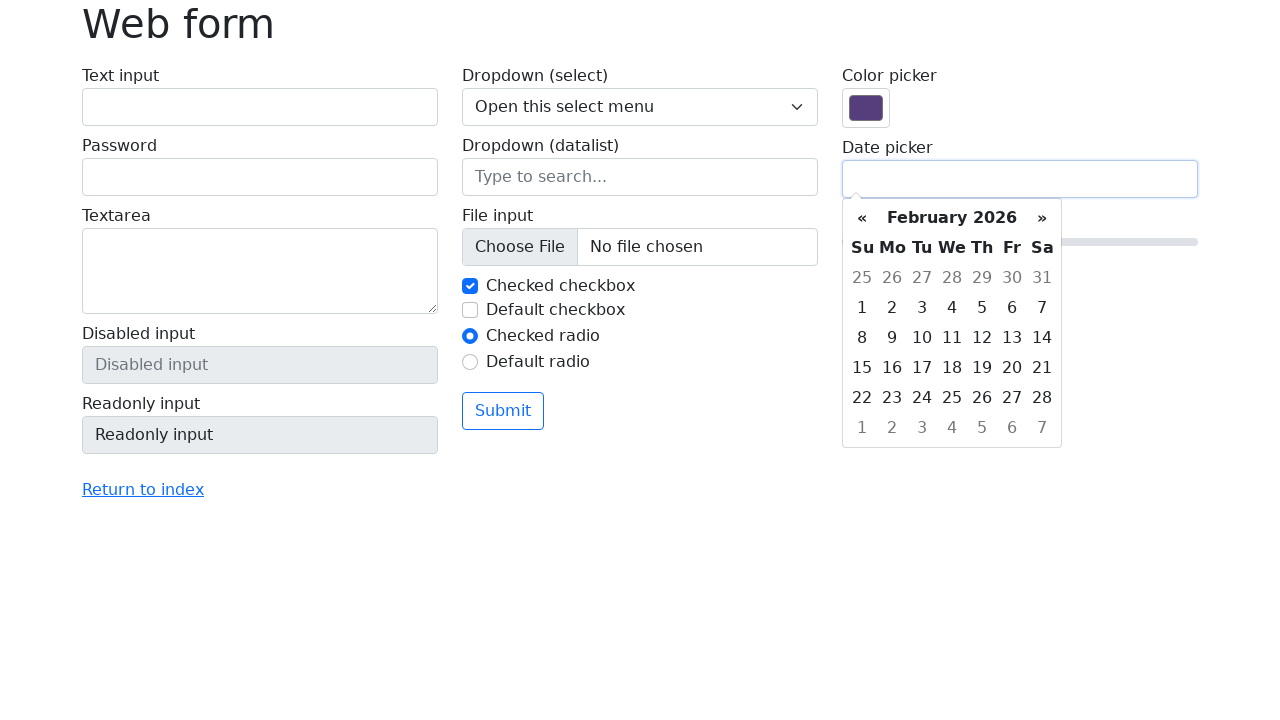

Date picker appeared and week day header loaded
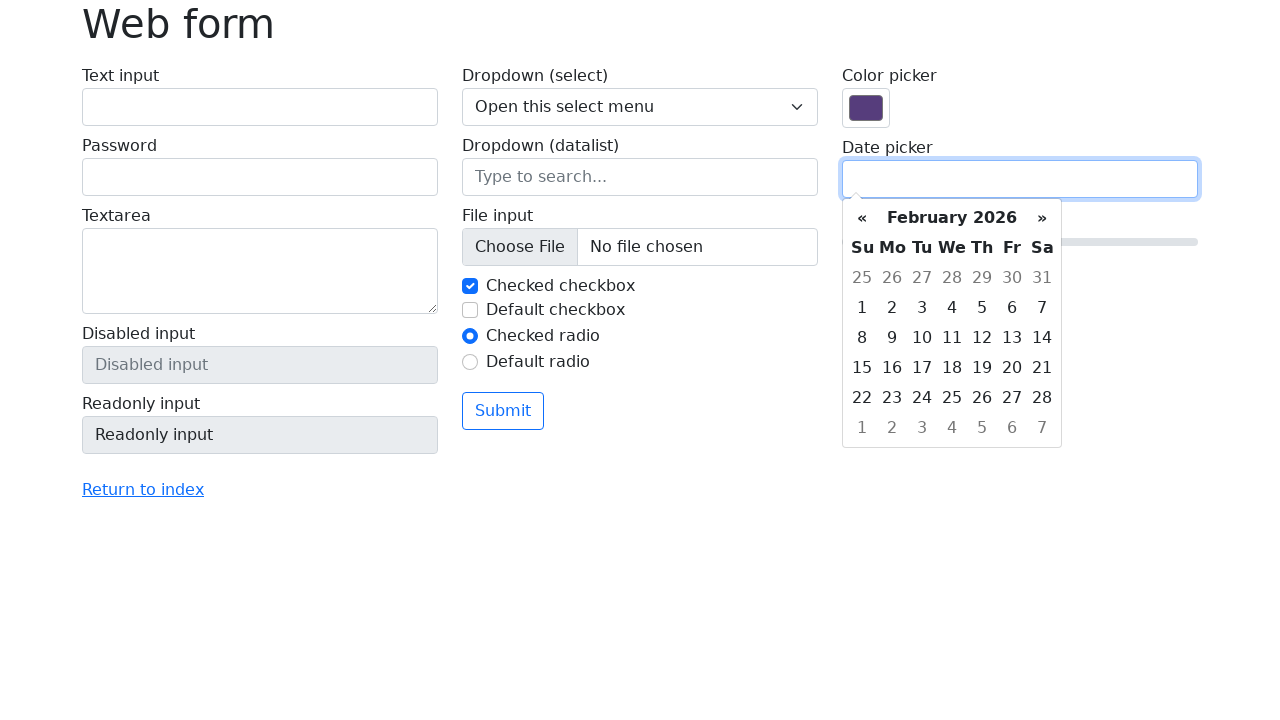

Retrieved week day header text: 'Su'
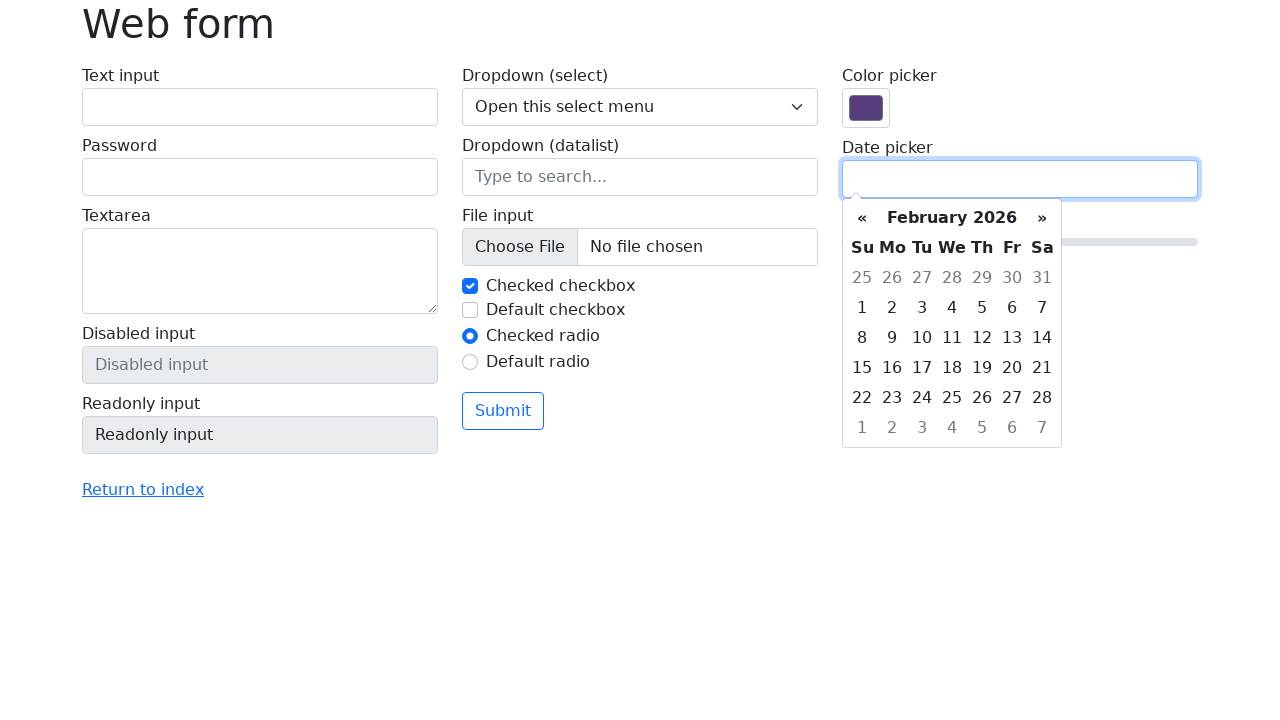

Verified week day header is 'Su' (Sunday)
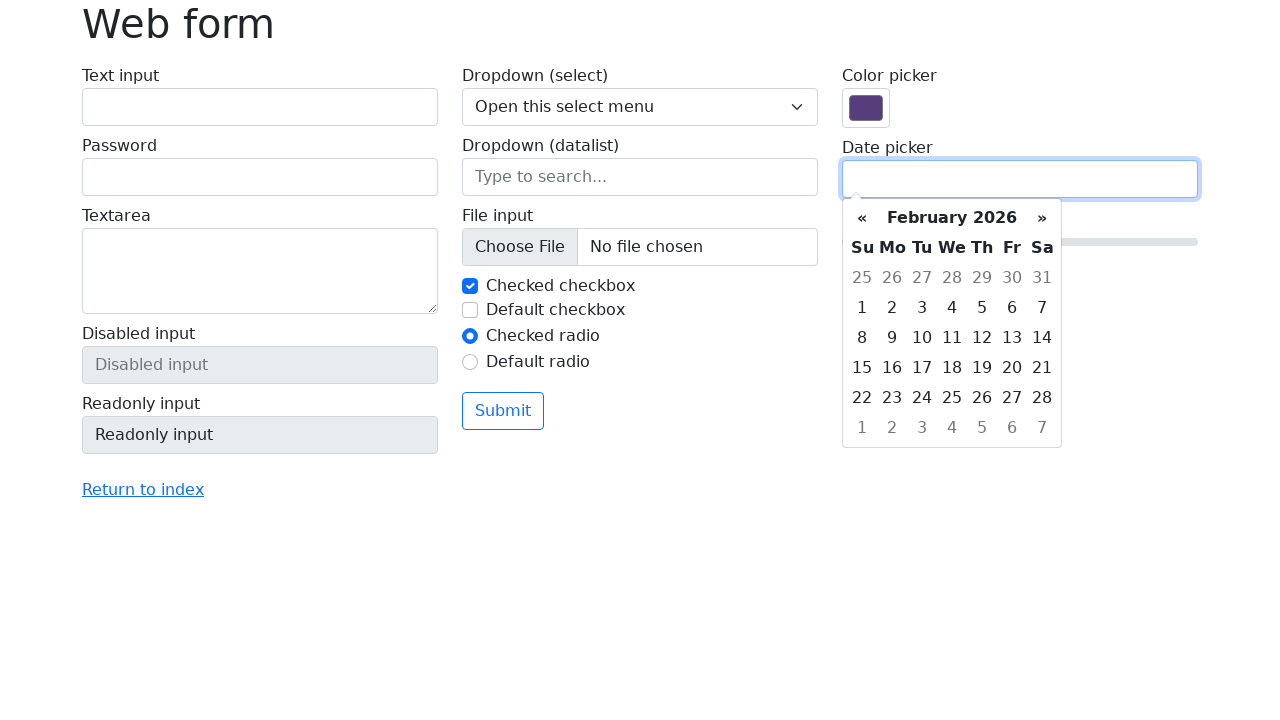

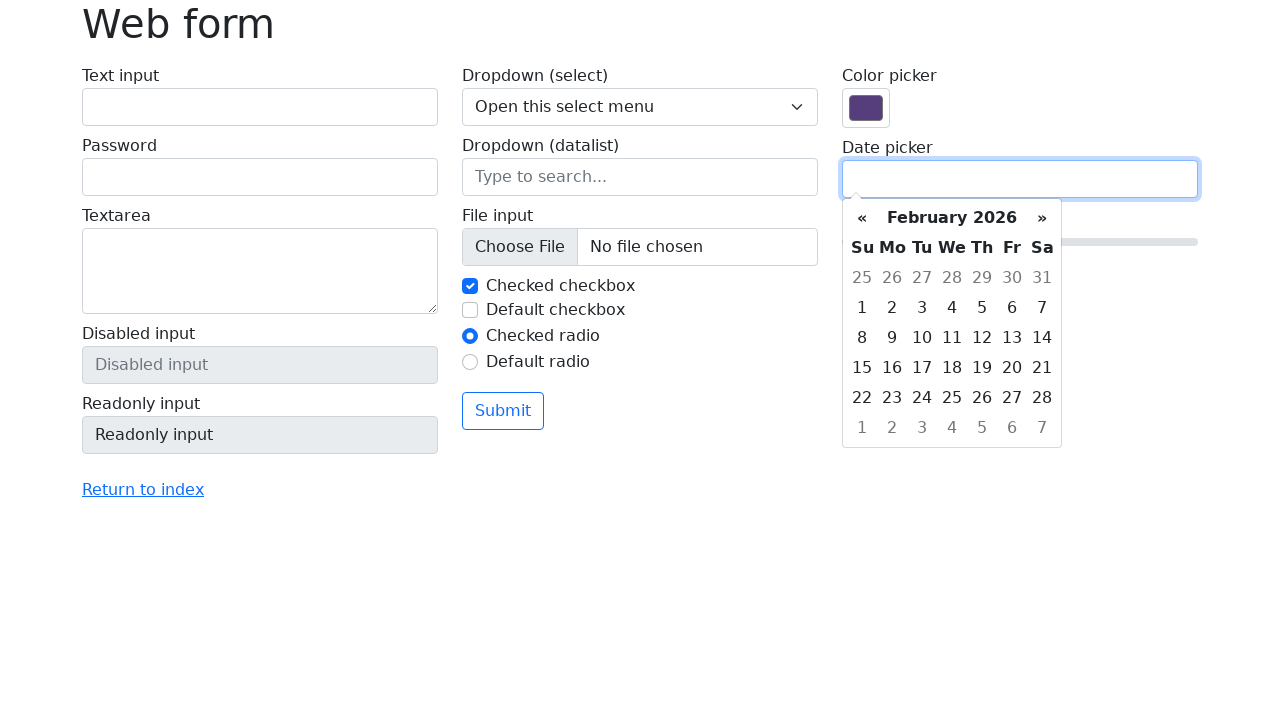